Tests window handling functionality by clicking a link that opens a new window, verifying content in both windows, and switching between them.

Starting URL: https://the-internet.herokuapp.com/windows

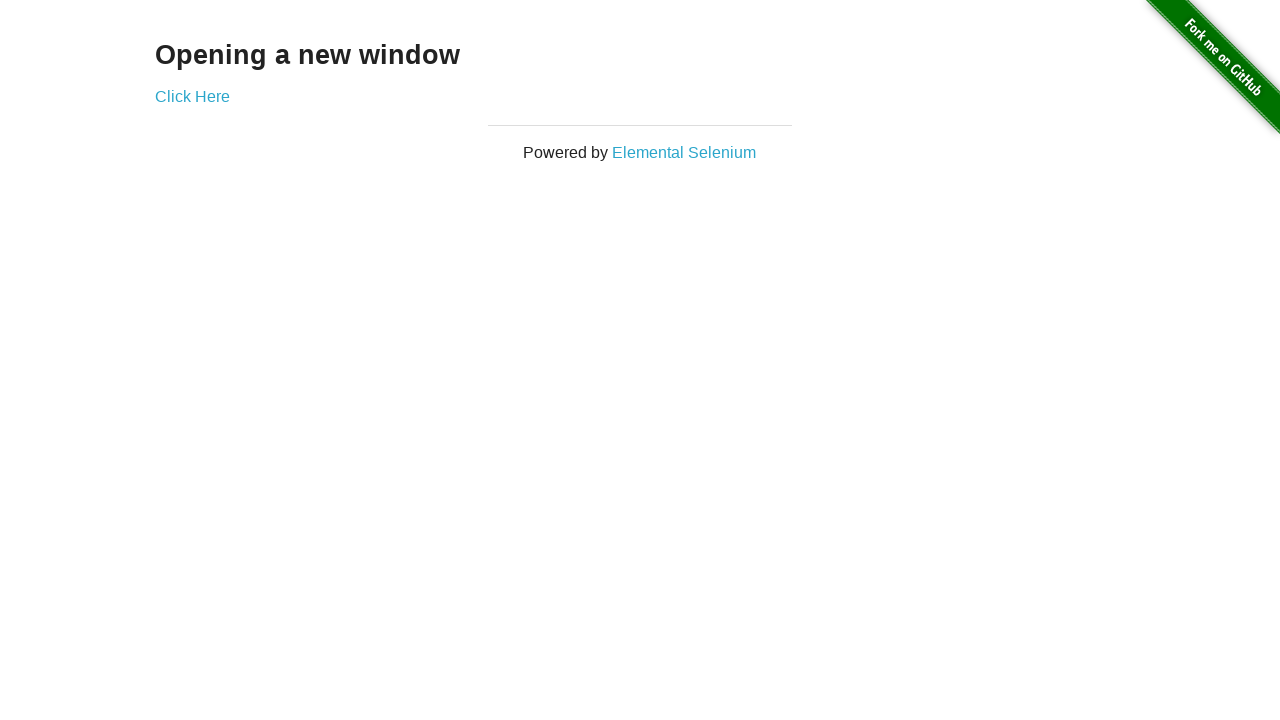

Waited for the page heading selector to load
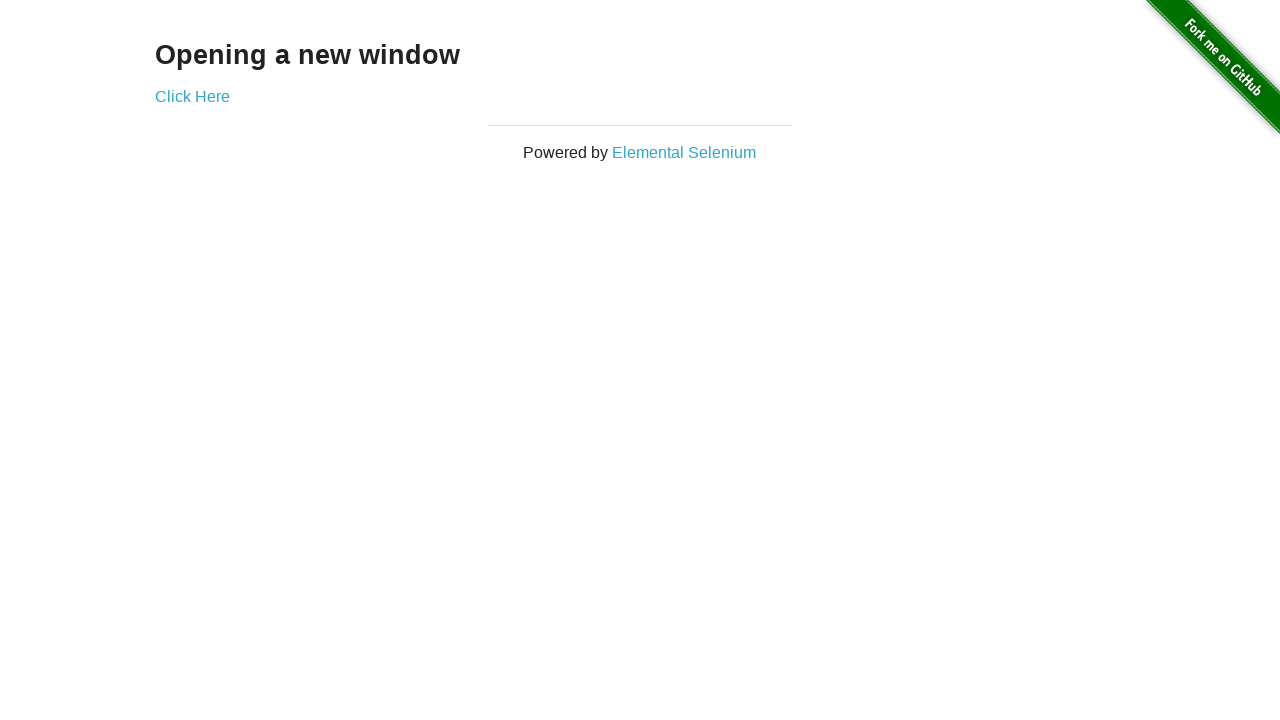

Verified heading text is 'Opening a new window'
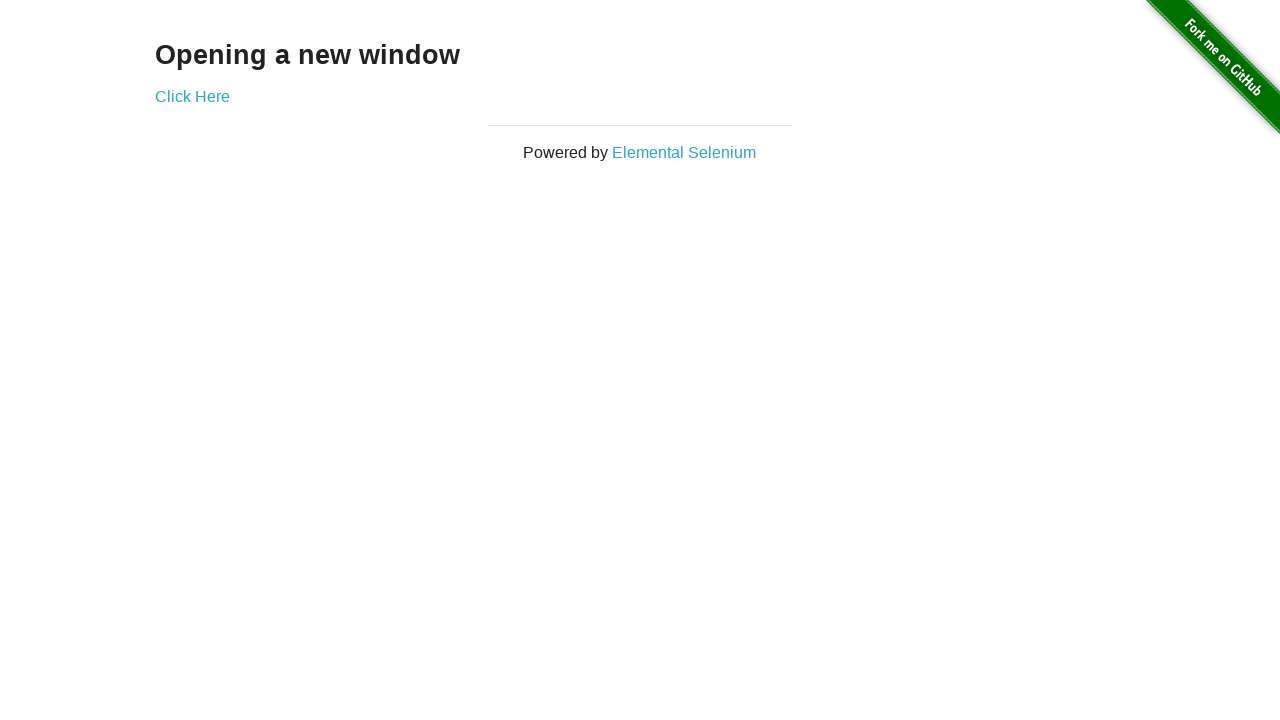

Verified page title is 'The Internet'
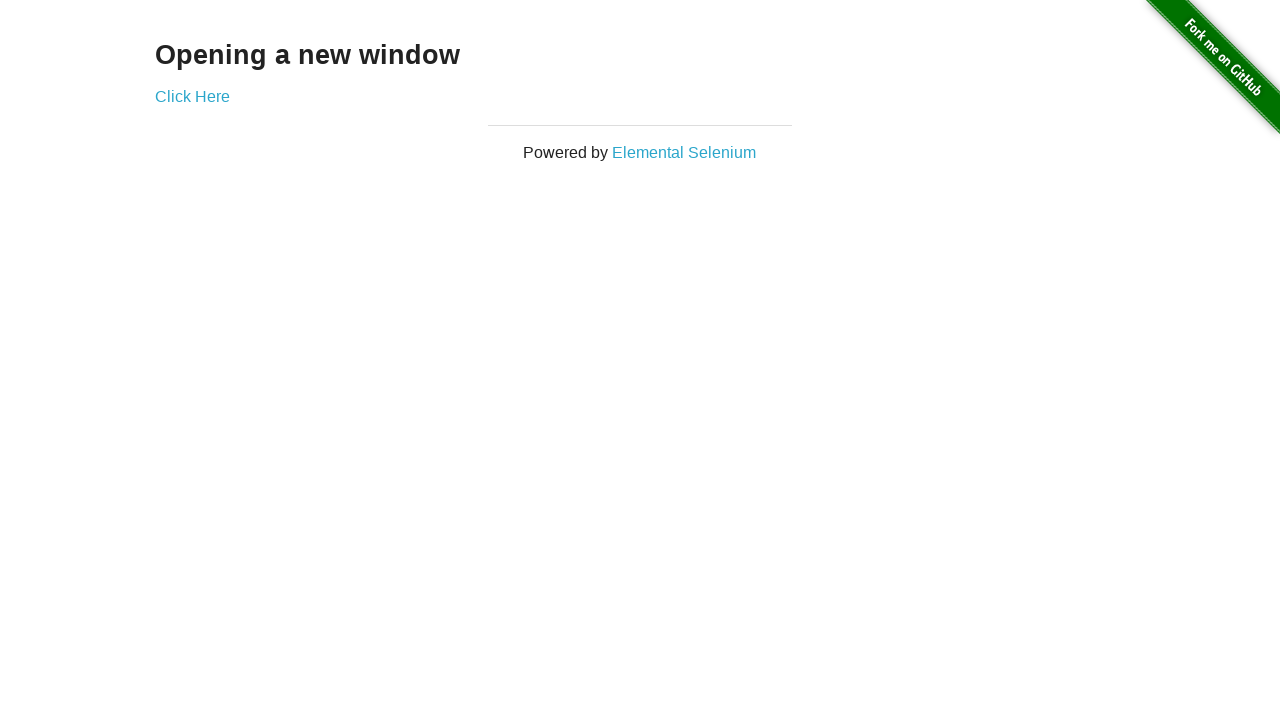

Clicked 'Click Here' link to open a new window at (192, 96) on text=Click Here
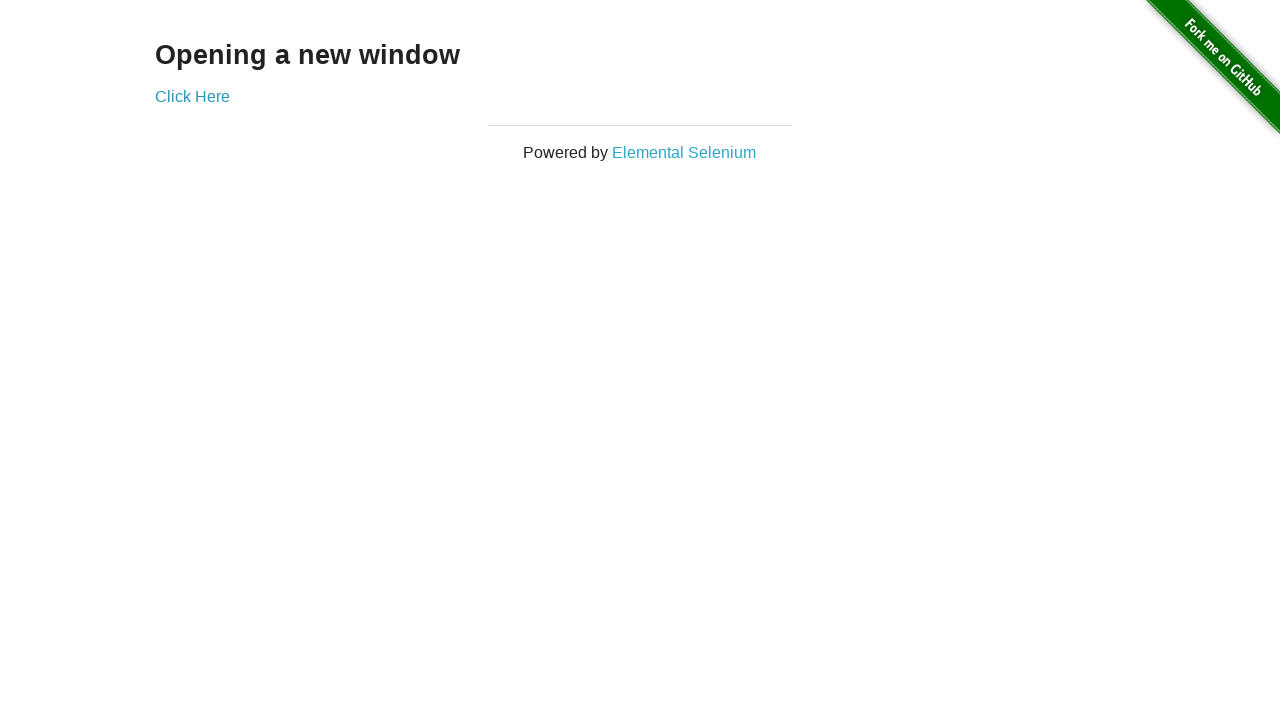

New window opened and loaded
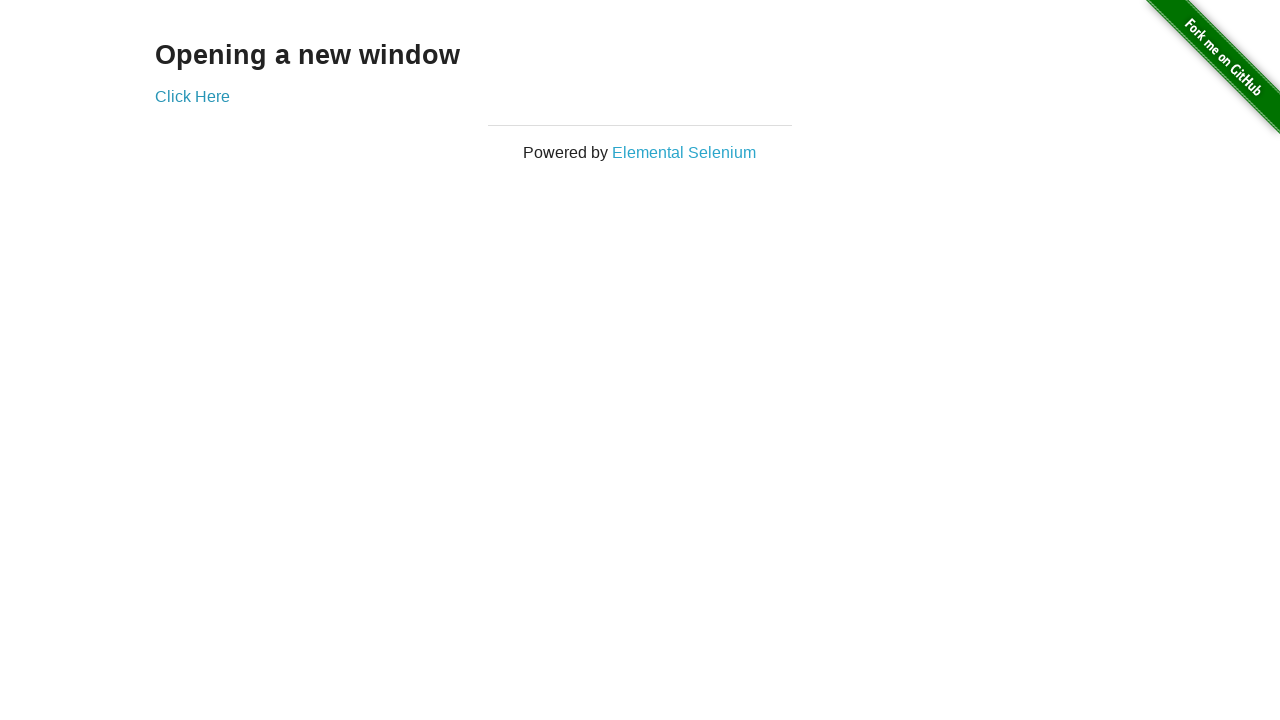

Verified new window title is 'New Window'
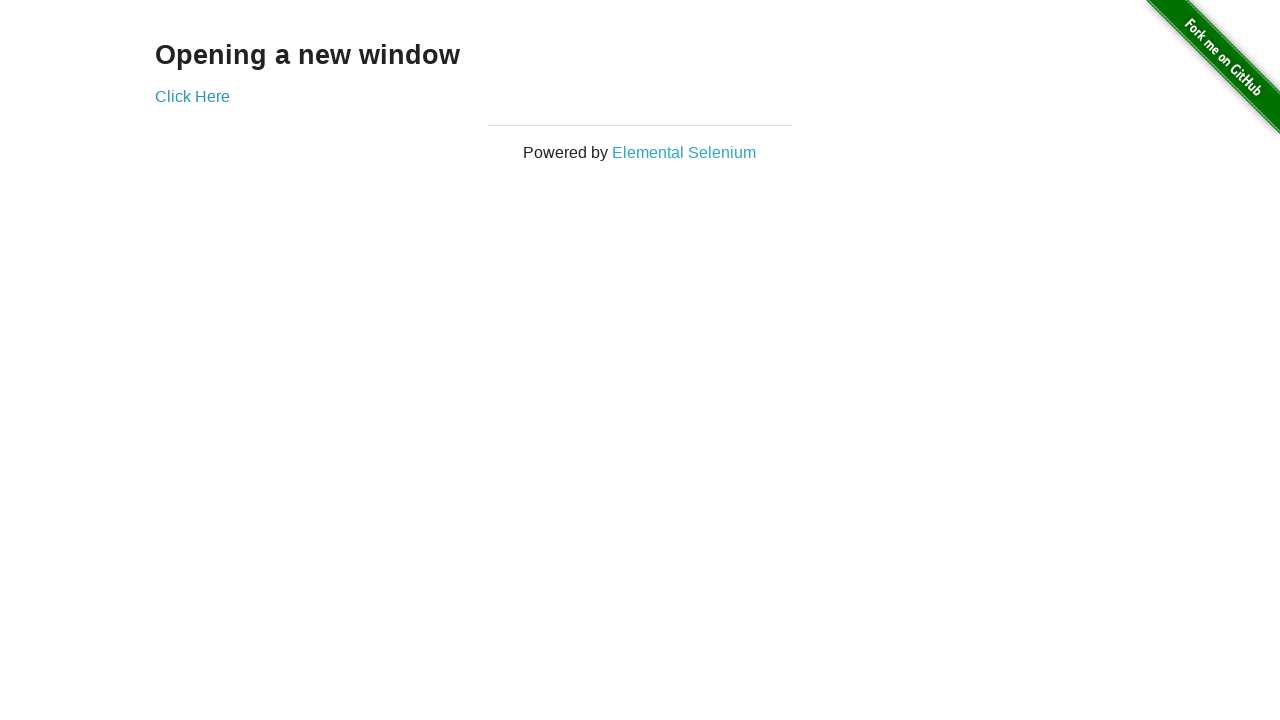

Verified new window heading text is 'New Window'
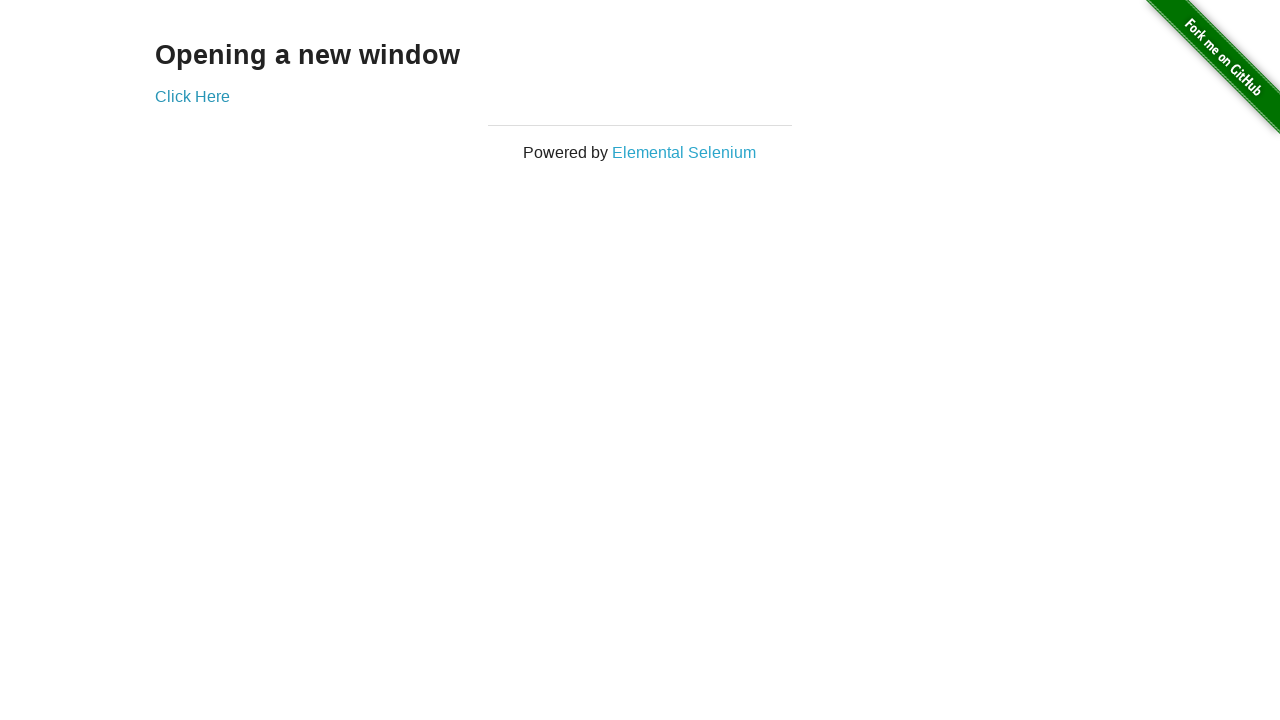

Switched back to the original window
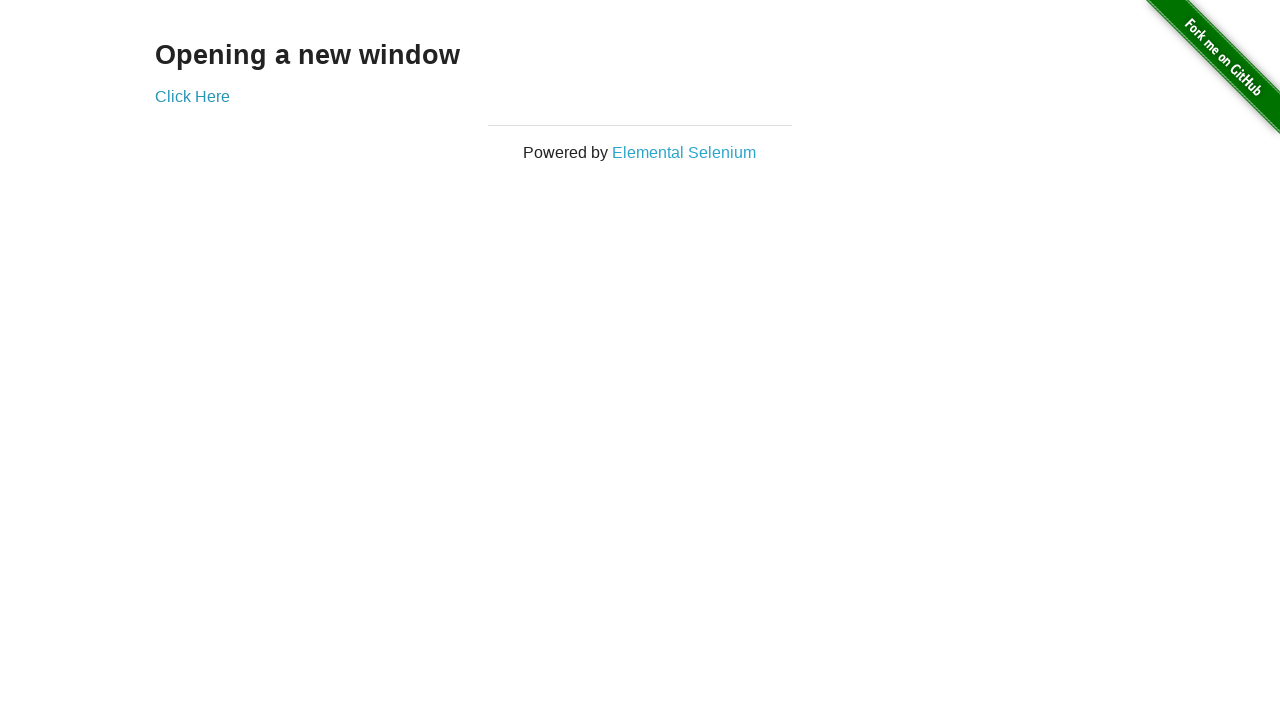

Verified original window title is still 'The Internet'
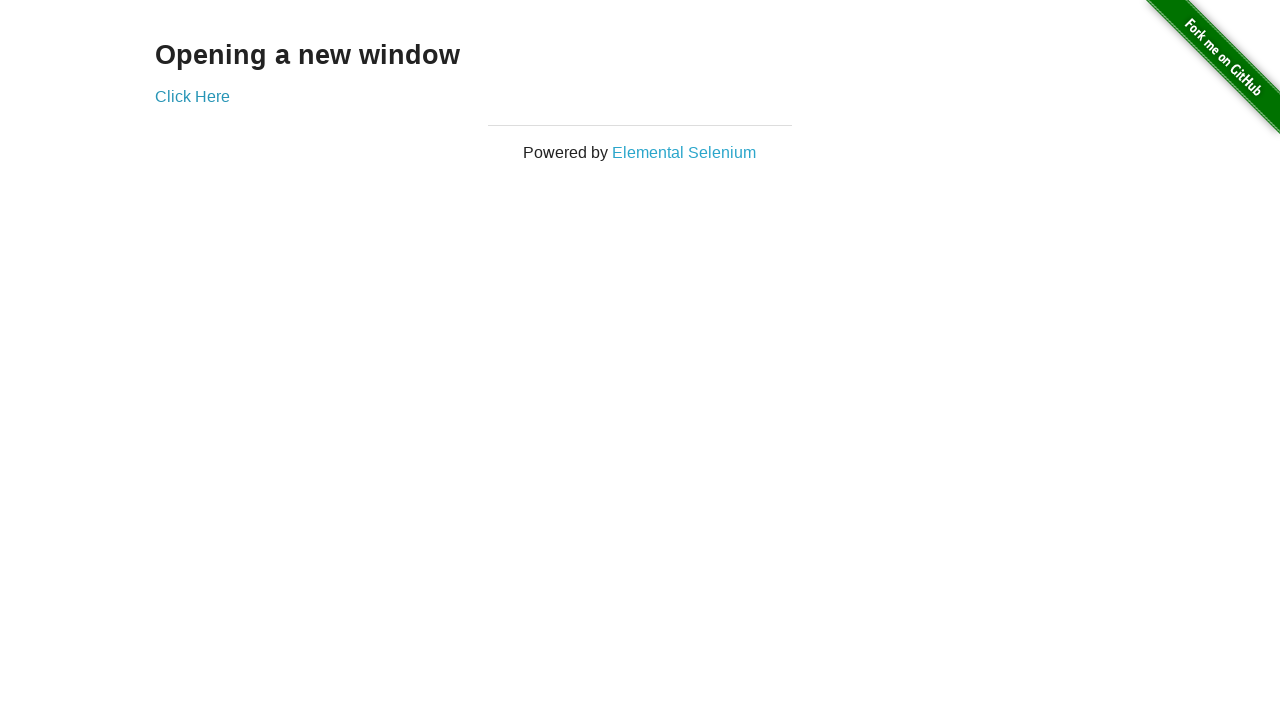

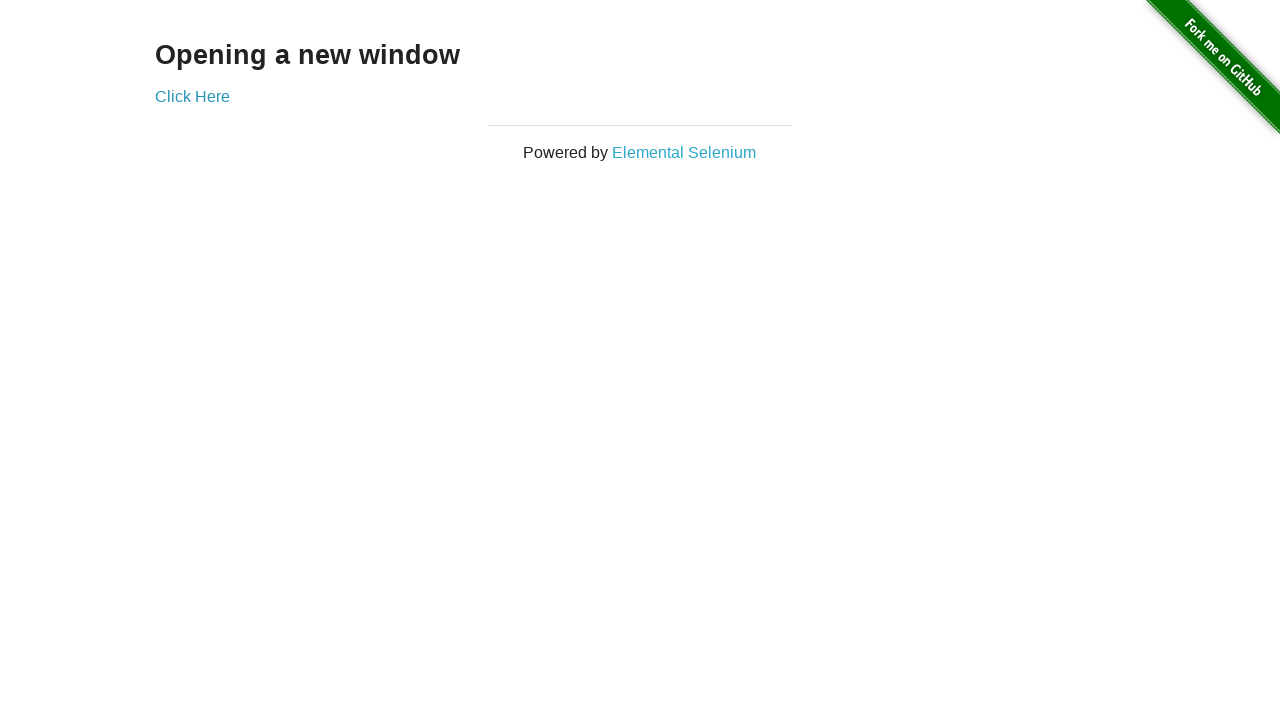